Submits a URL and email address to the Boitho "add your link" form by filling in the URL field, email field, and clicking the submit button.

Starting URL: http://boitho.com/addyourlink.htm.en

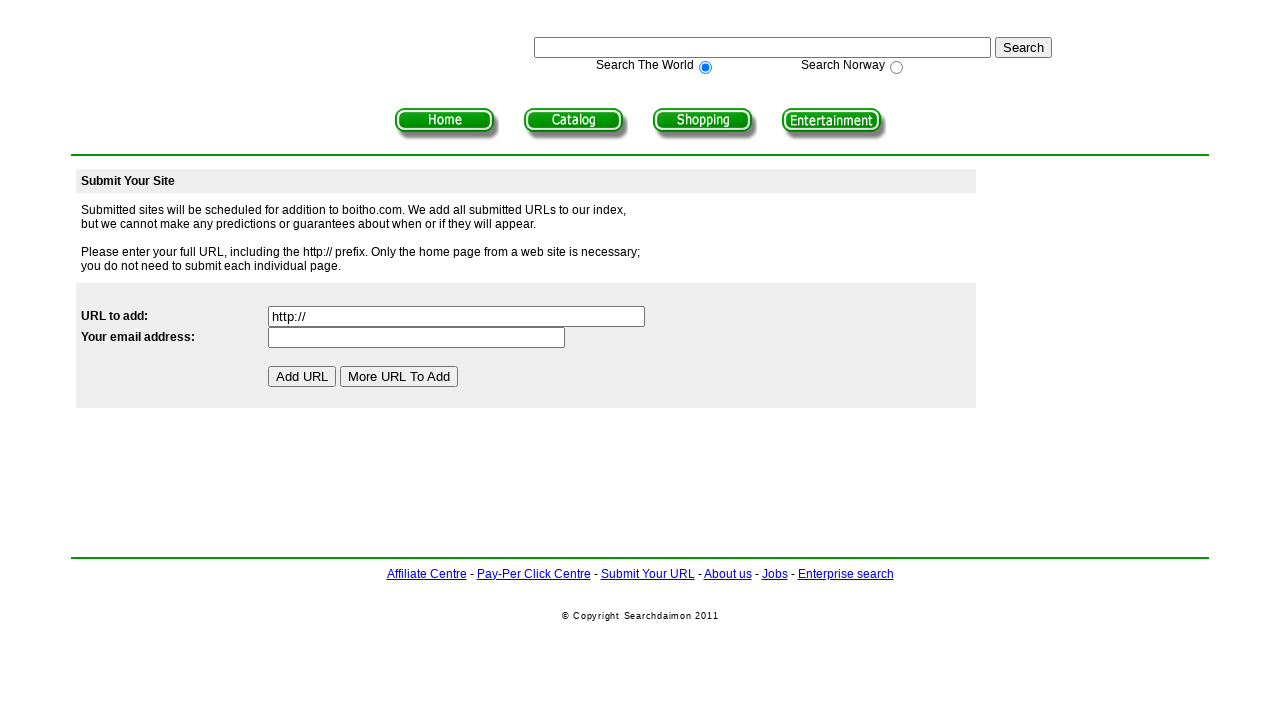

Filled URL field with 'https://my-sample-website.com' on input[name='url']
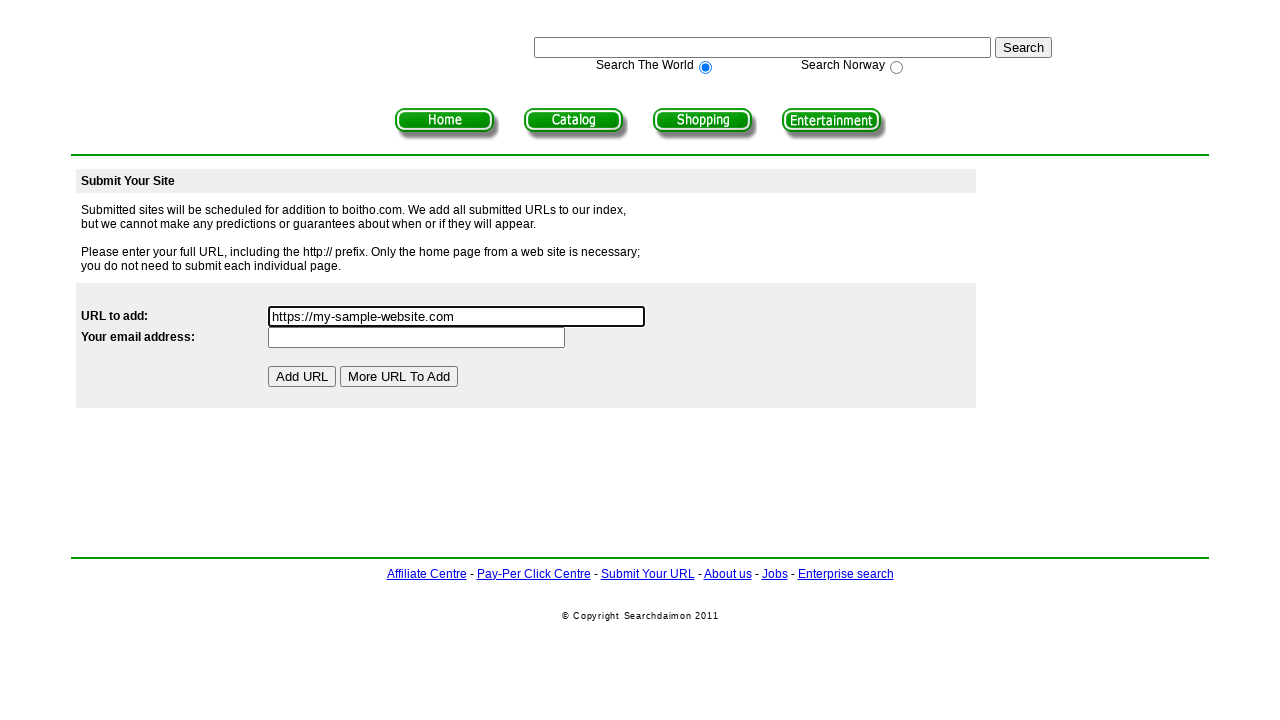

Clicked on email field at (417, 337) on input[name='mail']
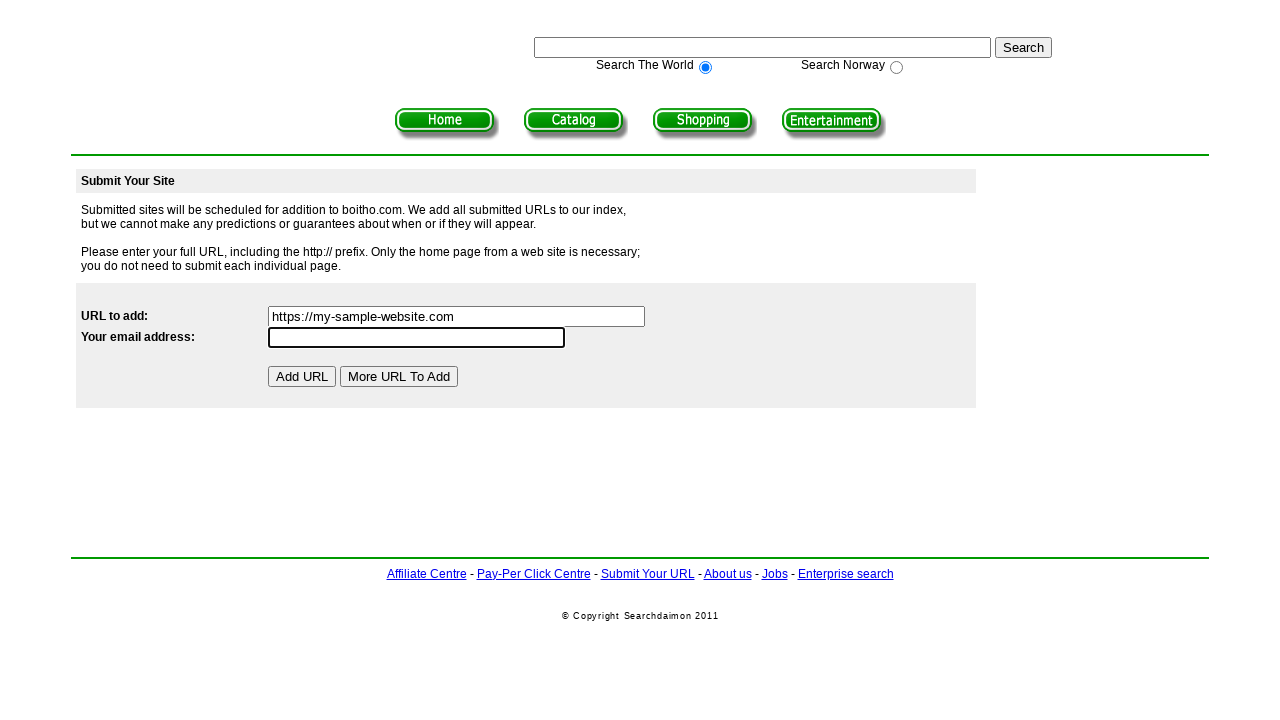

Filled email field with 'webmaster@samplesite.org' on input[name='mail']
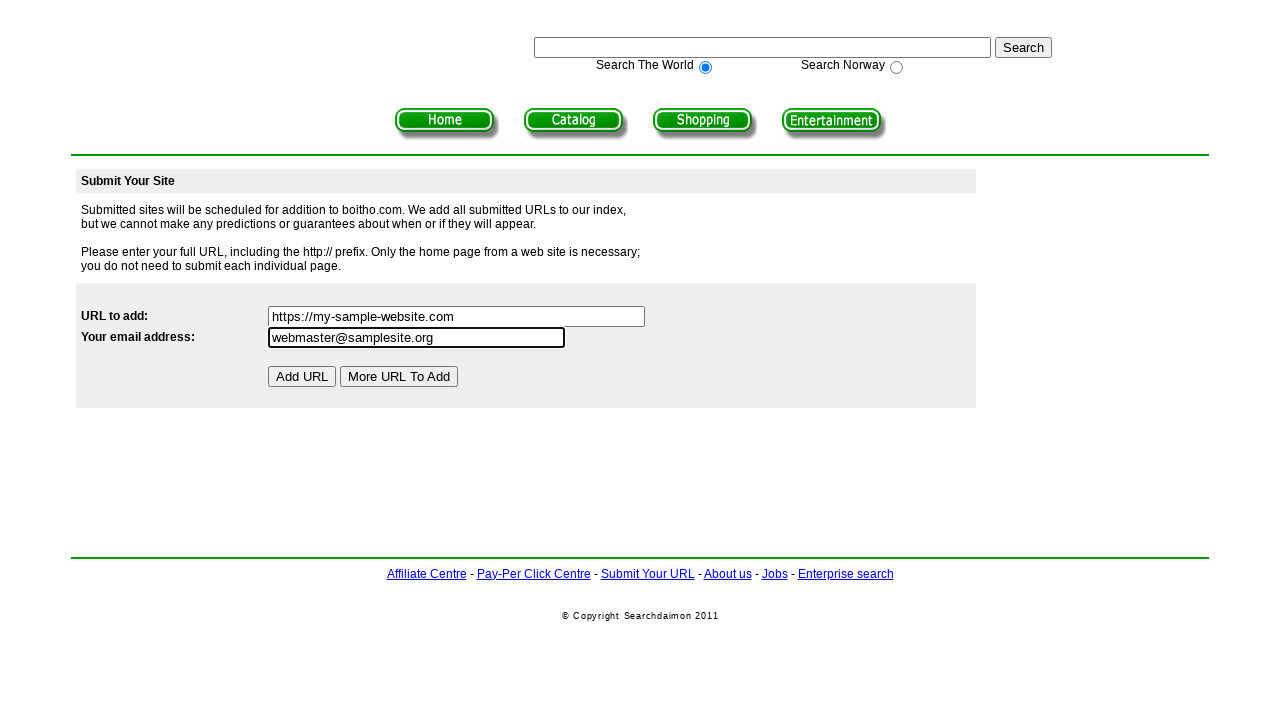

Clicked submit button at (302, 376) on input[name='Submit2']
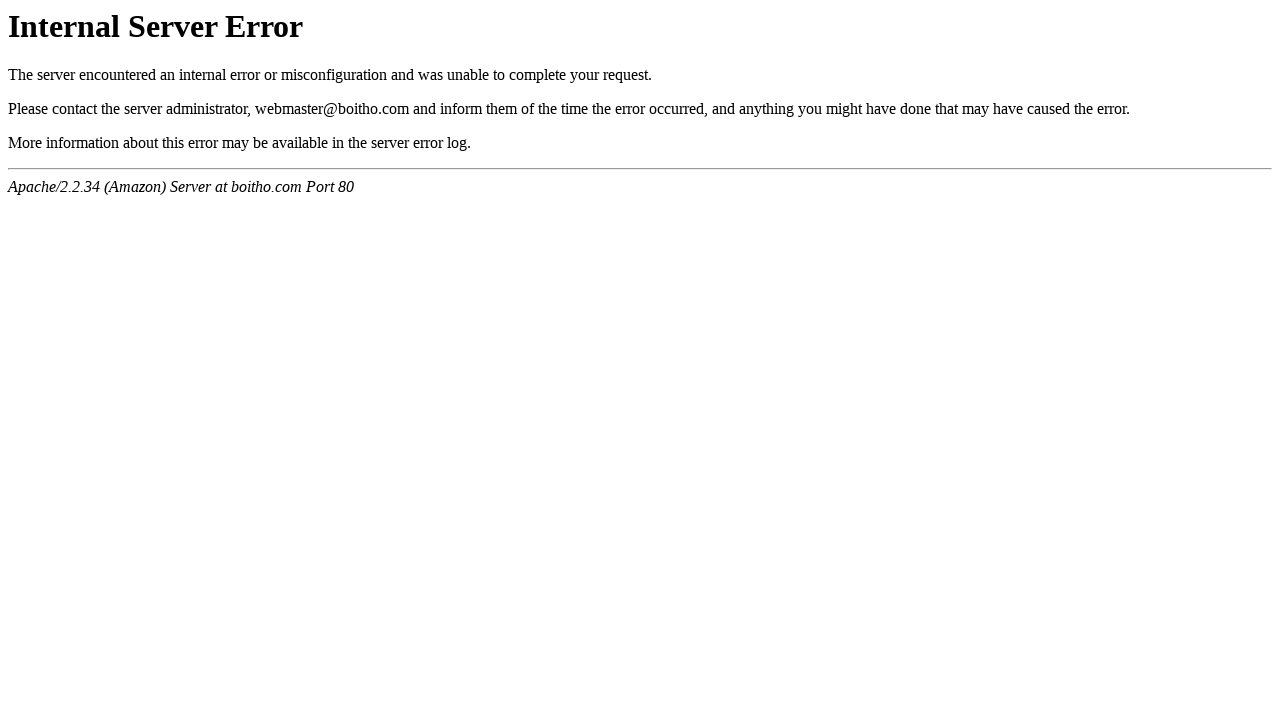

Waited 4 seconds for form submission to process
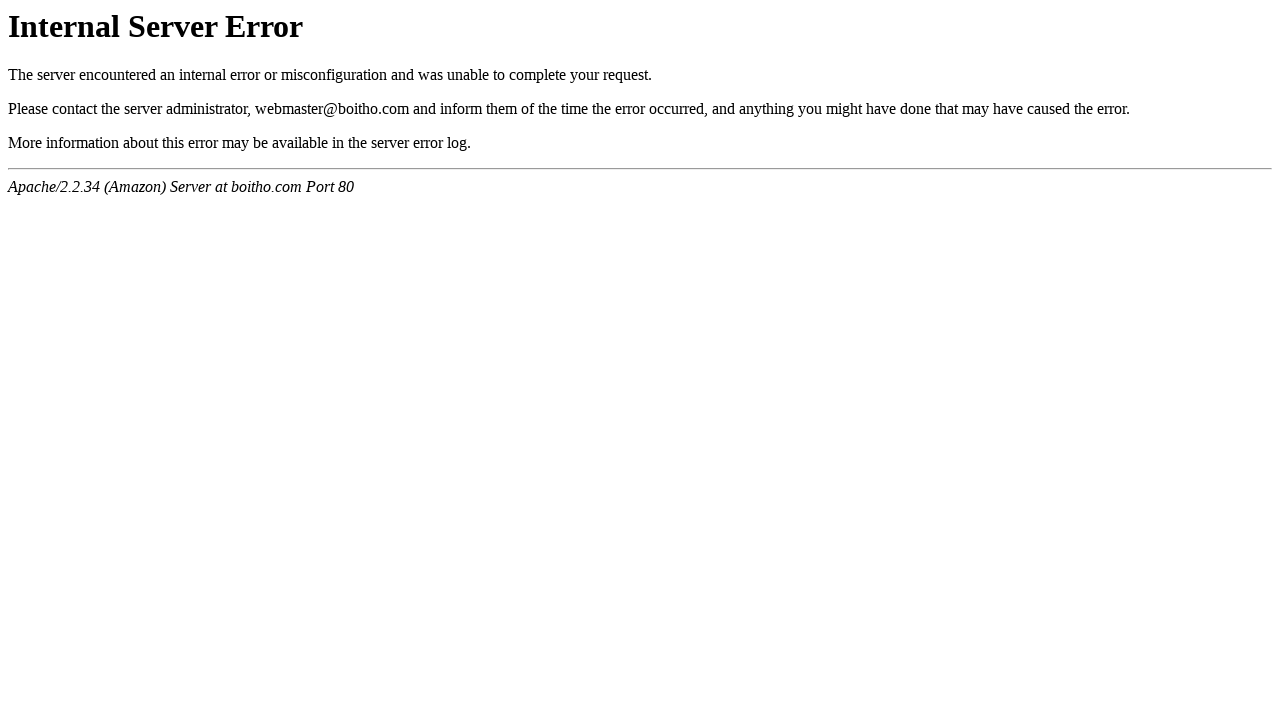

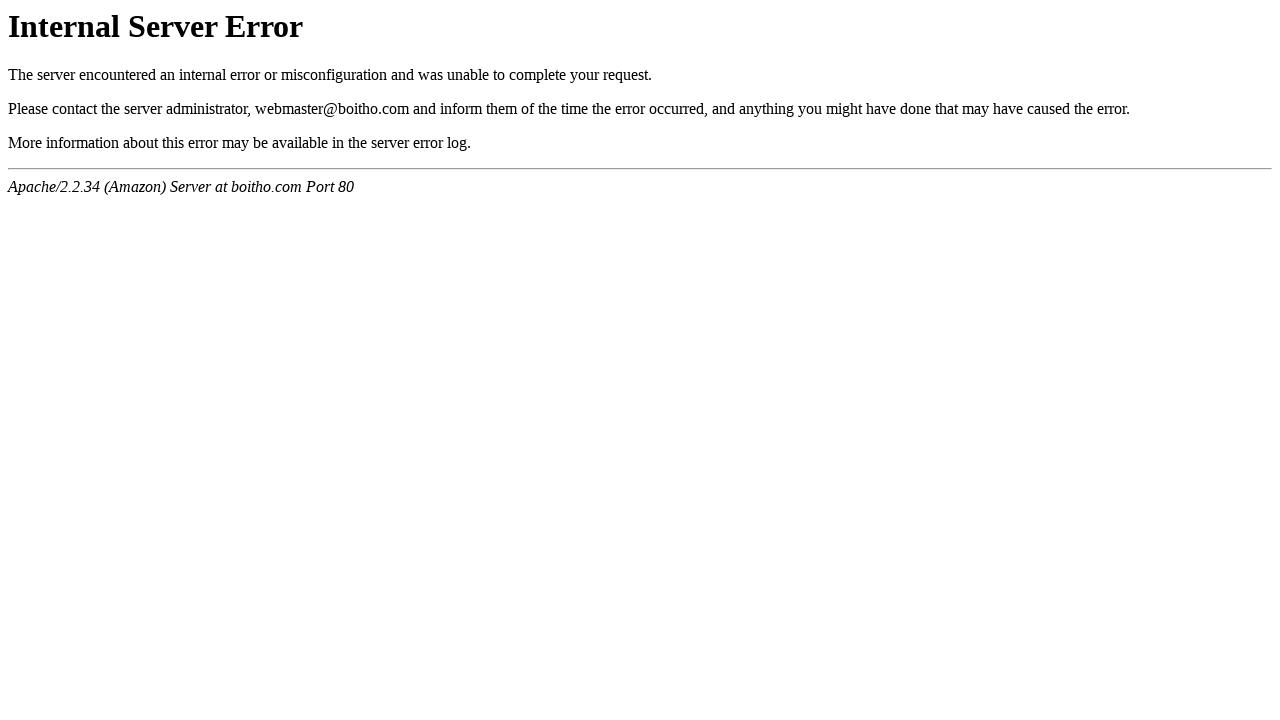